Tests the Automation Exercise website by verifying the number of links on the homepage, navigating to the Products page, and checking if the special offer image is displayed

Starting URL: https://www.automationexercise.com

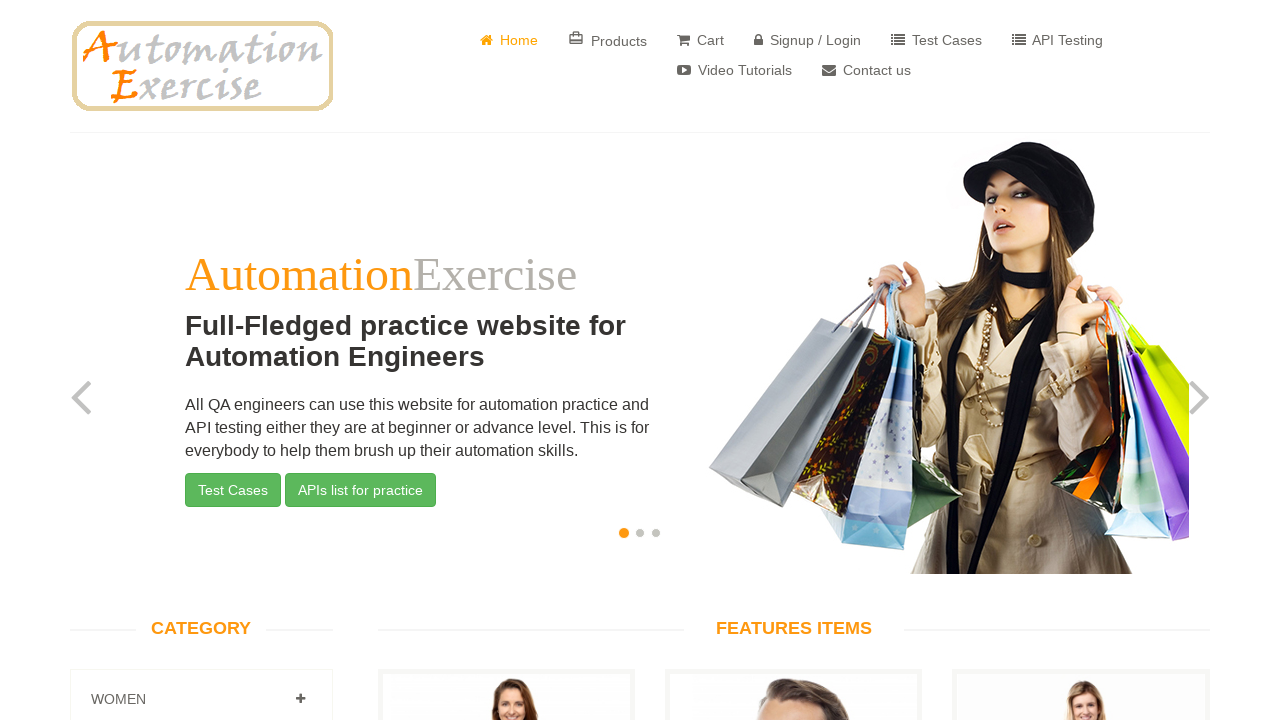

Retrieved all link elements from the homepage
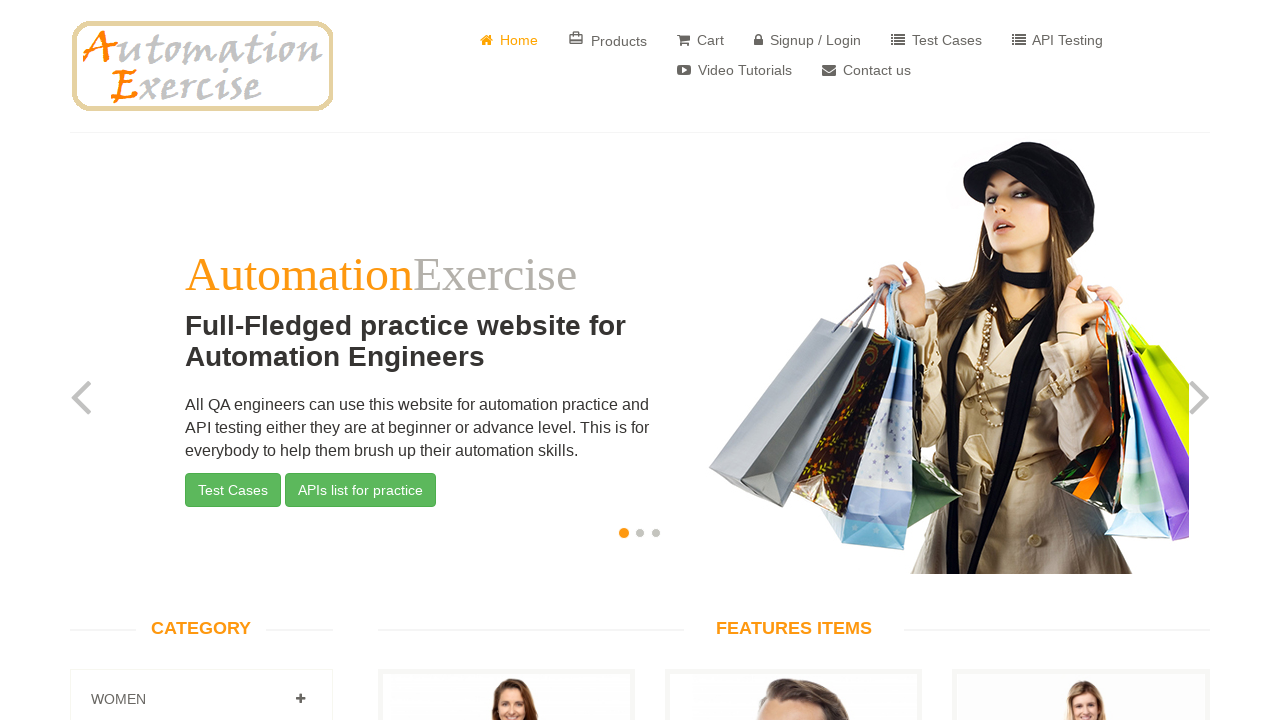

Verified that homepage contains 147 links
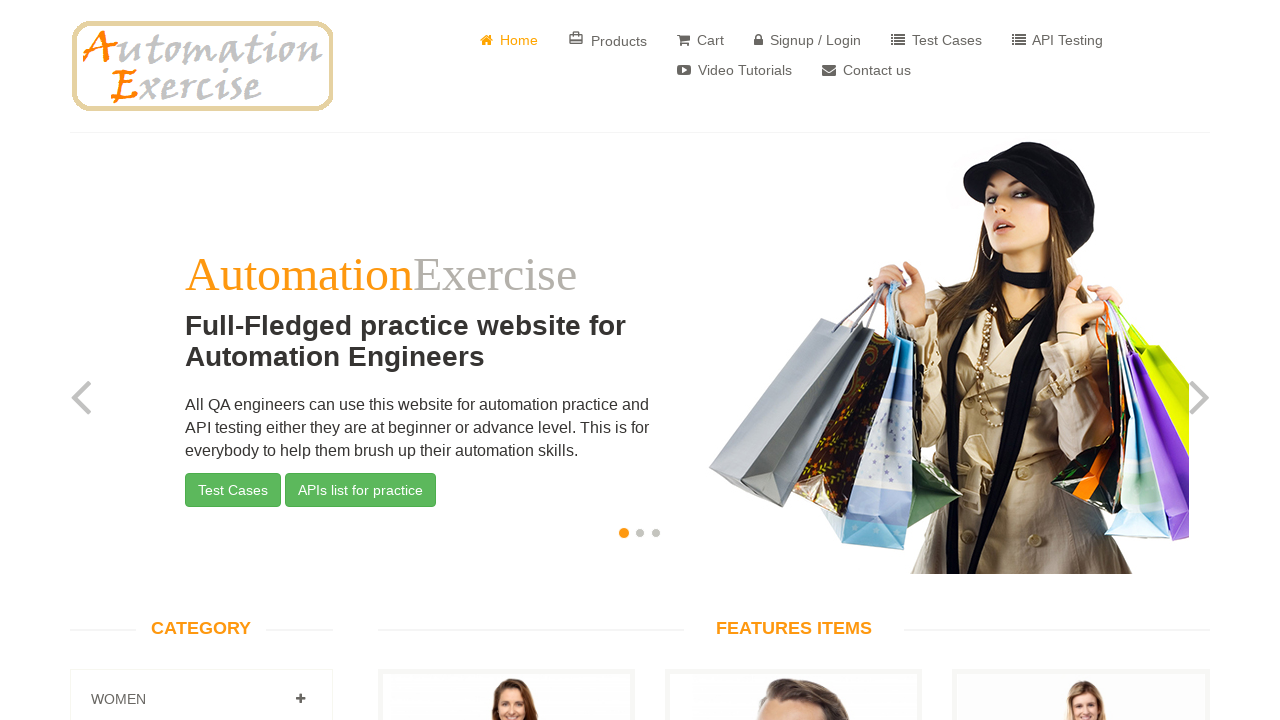

Clicked on the Products link to navigate to Products page at (608, 40) on a[href='/products']
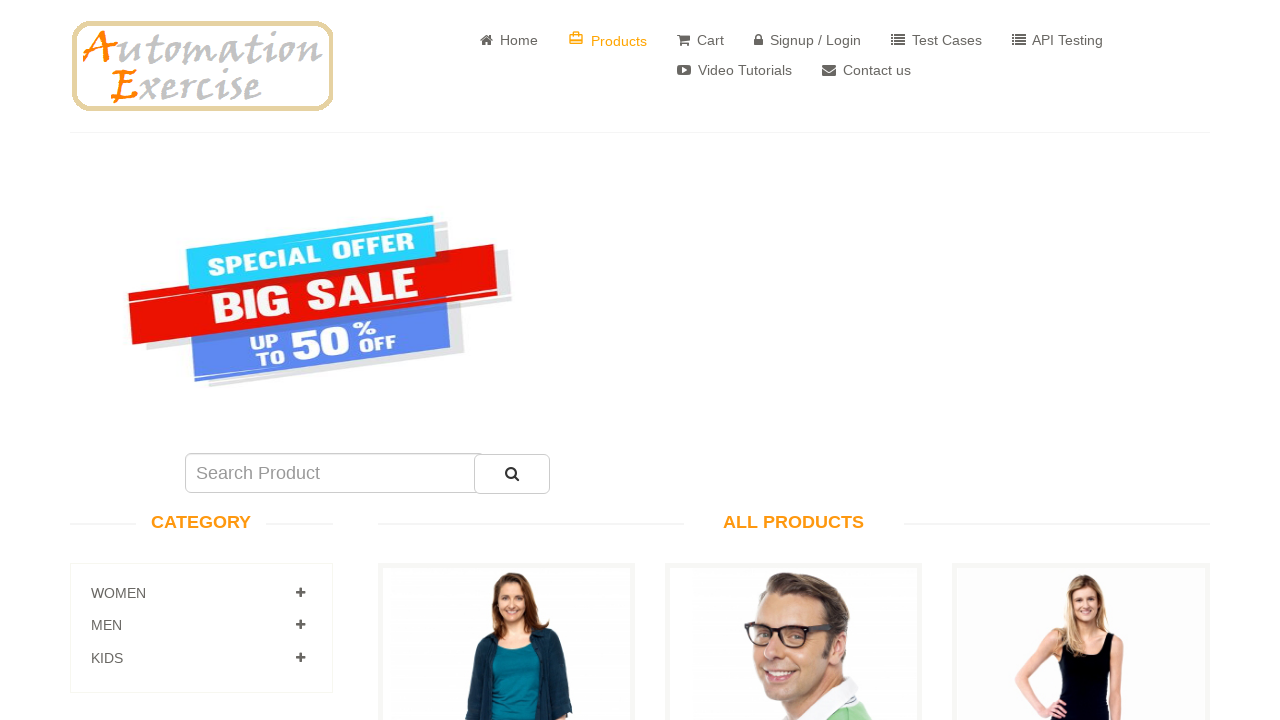

Located the special offer image element
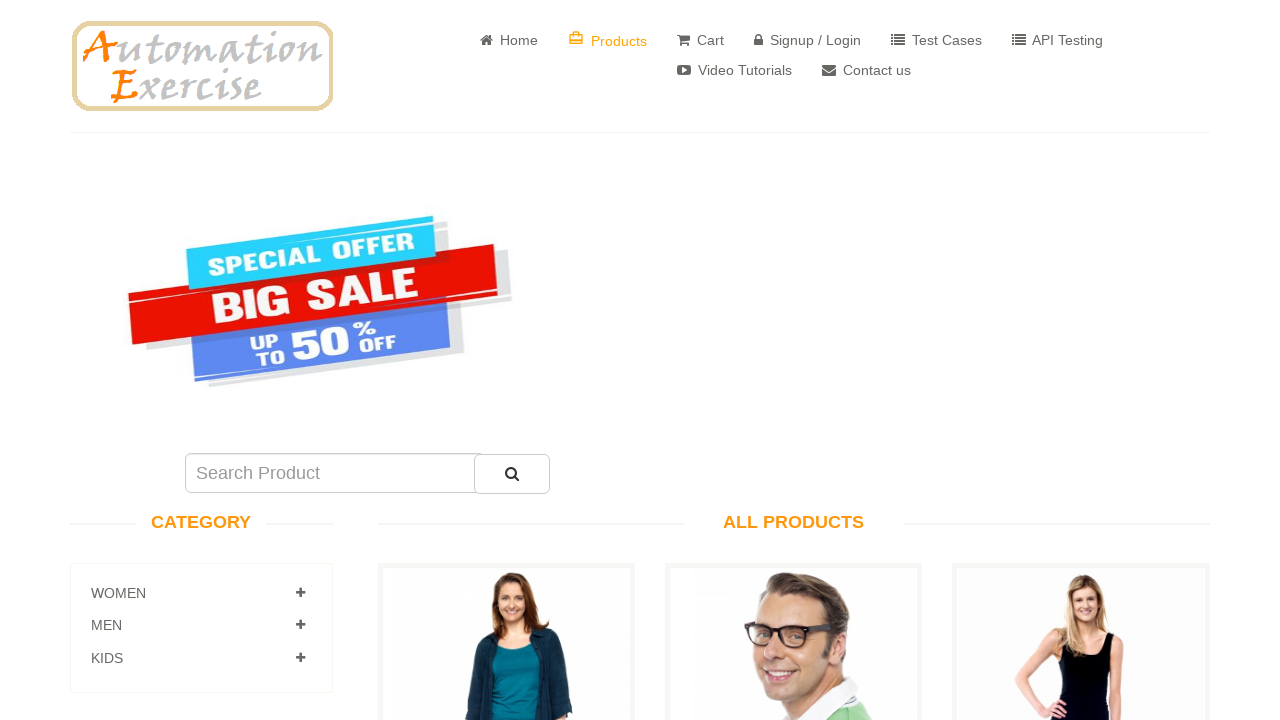

Verified that the special offer image is displayed on Products page
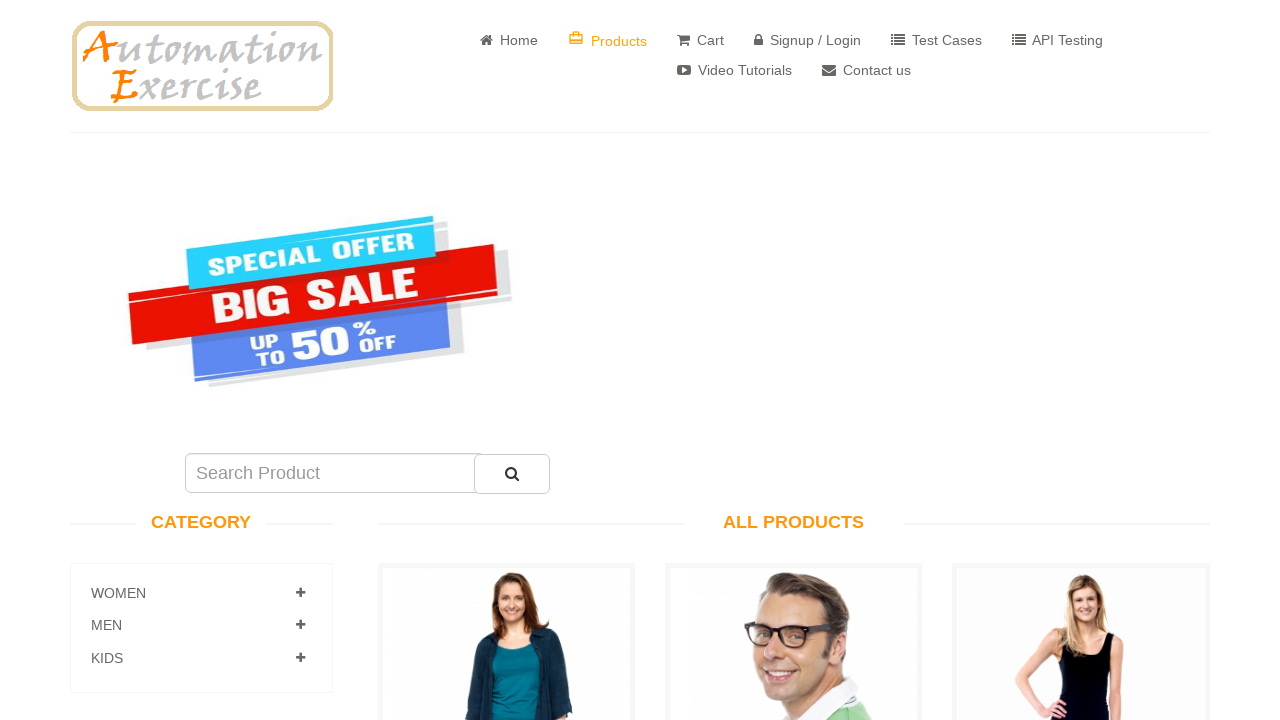

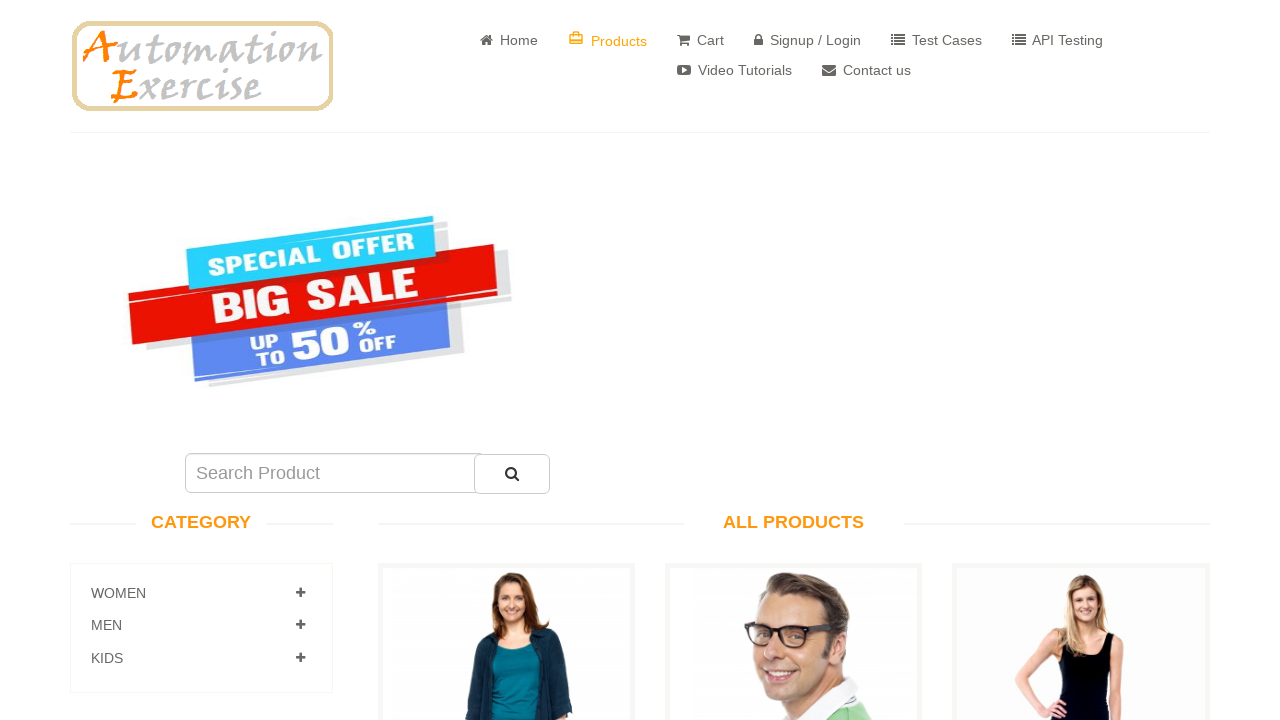